Navigates to the Mount Sinai Health System homepage and verifies the page title matches the expected value.

Starting URL: https://www.mountsinai.org/

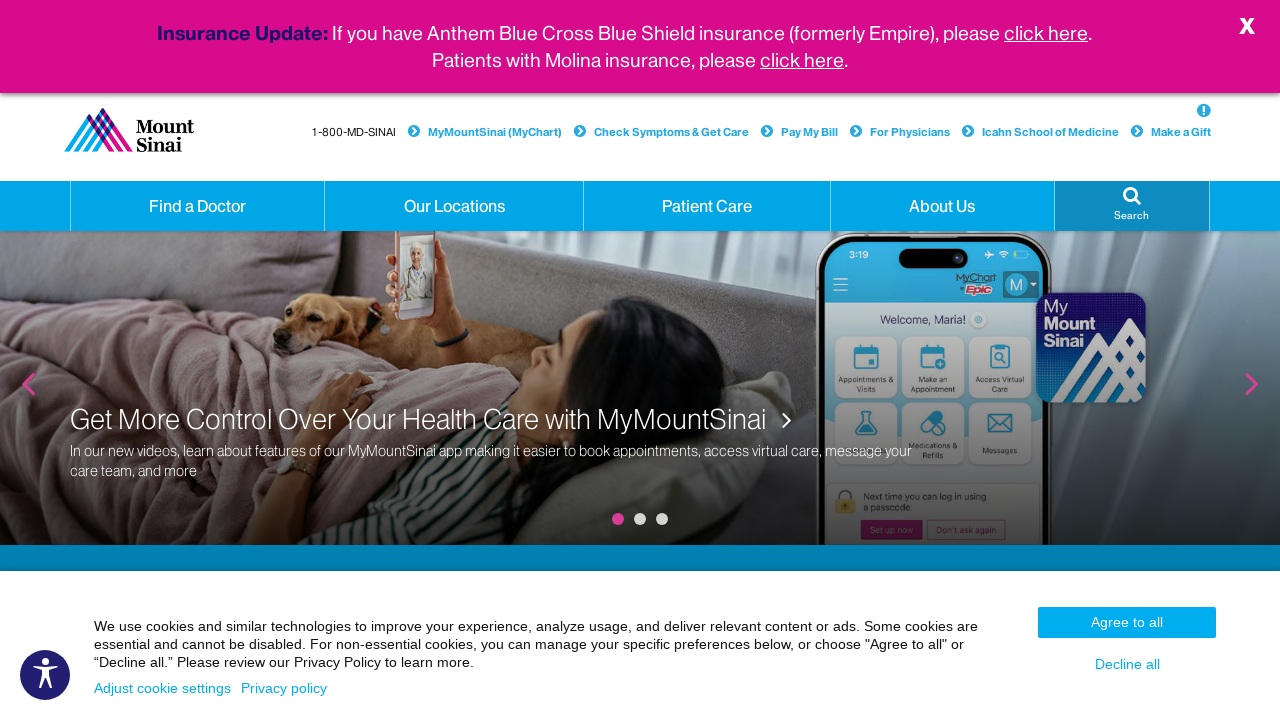

Waited for page to load (domcontentloaded state)
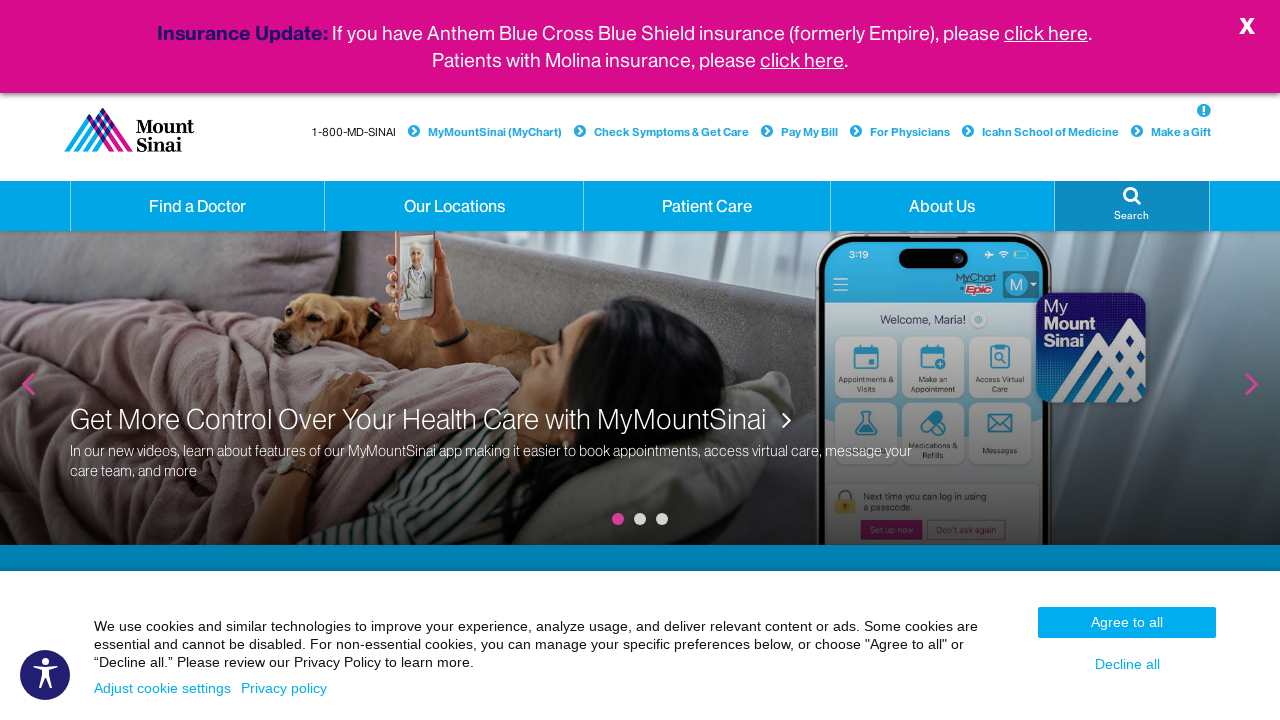

Retrieved page title
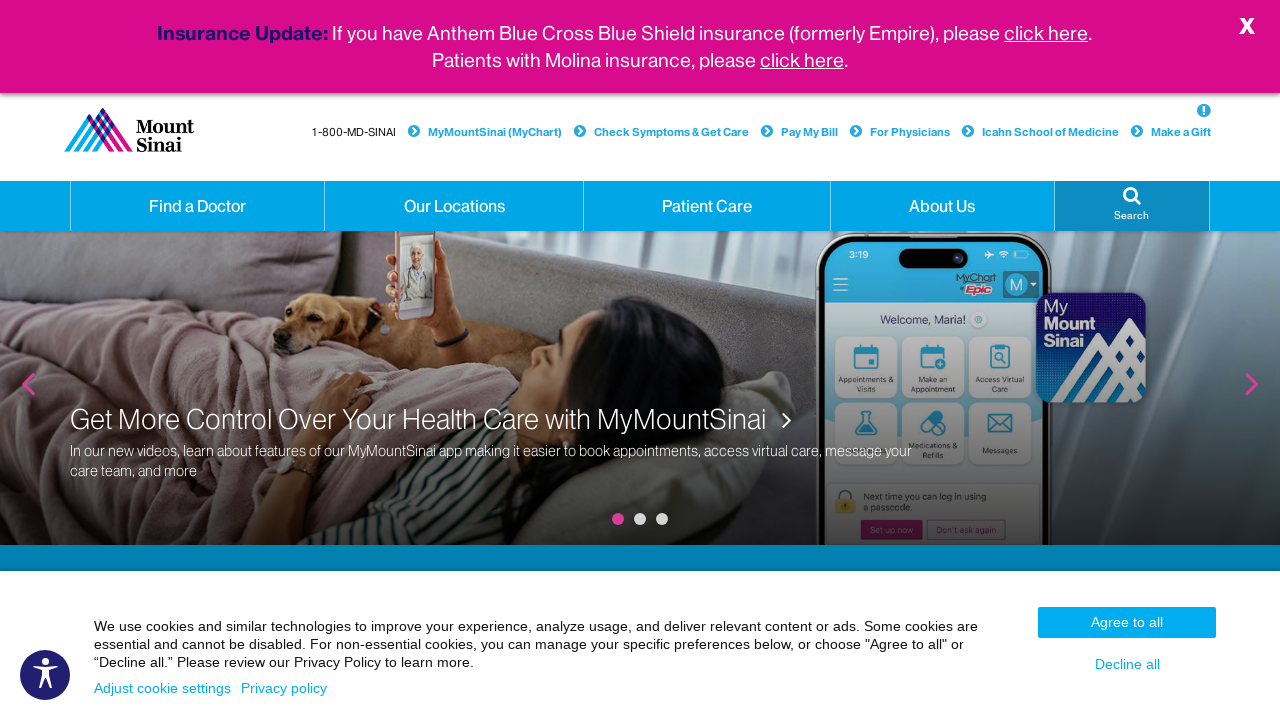

Verified page title matches expected value: 'Mount Sinai Health System - New York City | Mount Sinai - New York'
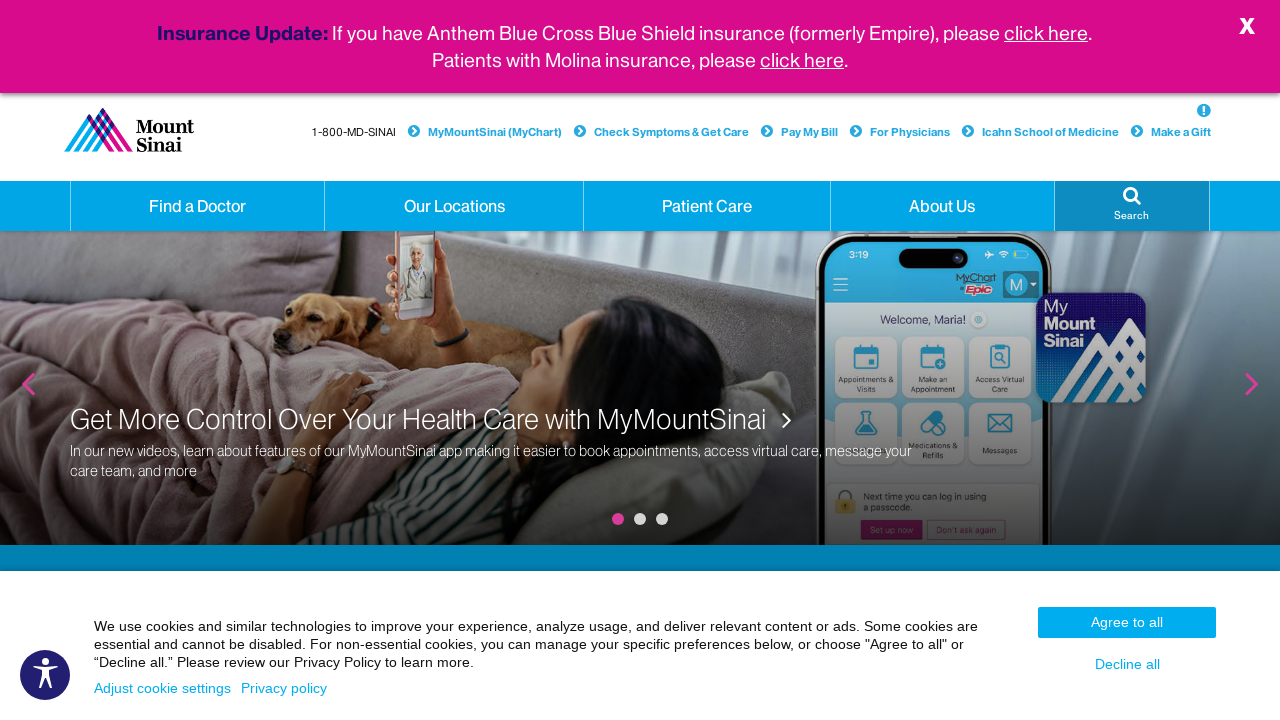

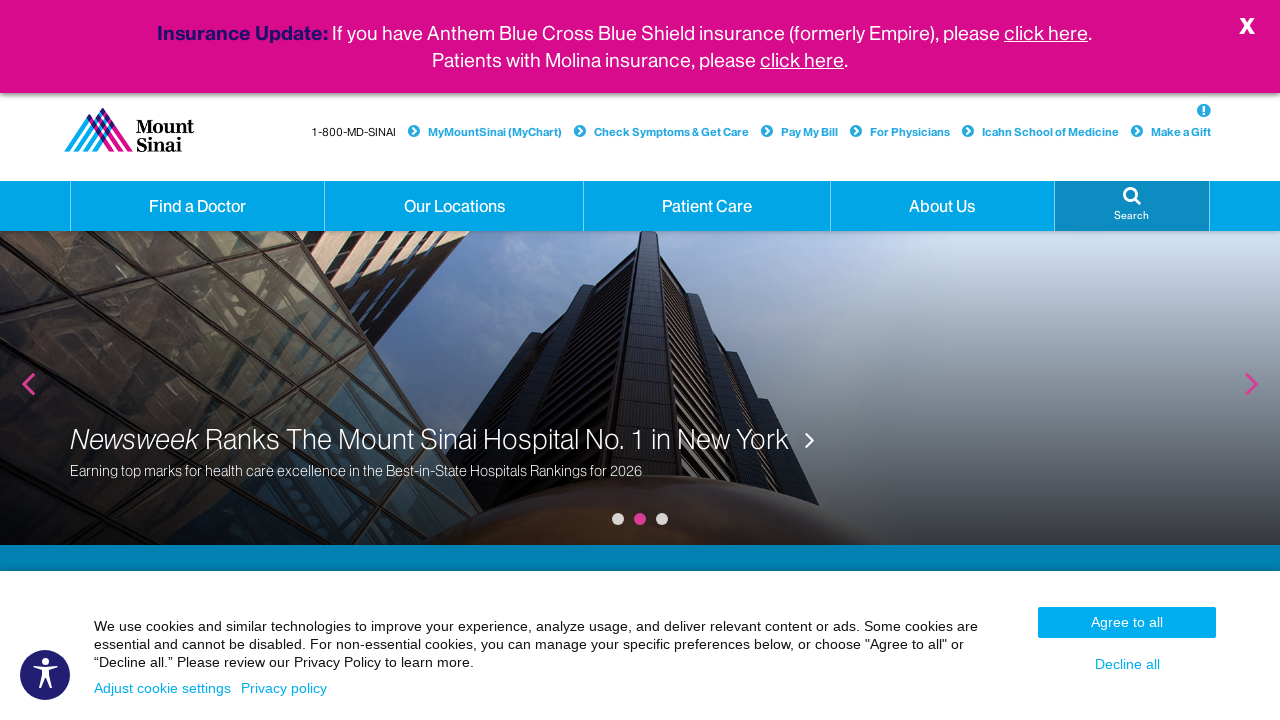